Tests browser tab handling using an alternative approach - clicks a button to open a new tab, switches to verify content, then returns to parent window

Starting URL: https://demoqa.com/browser-windows

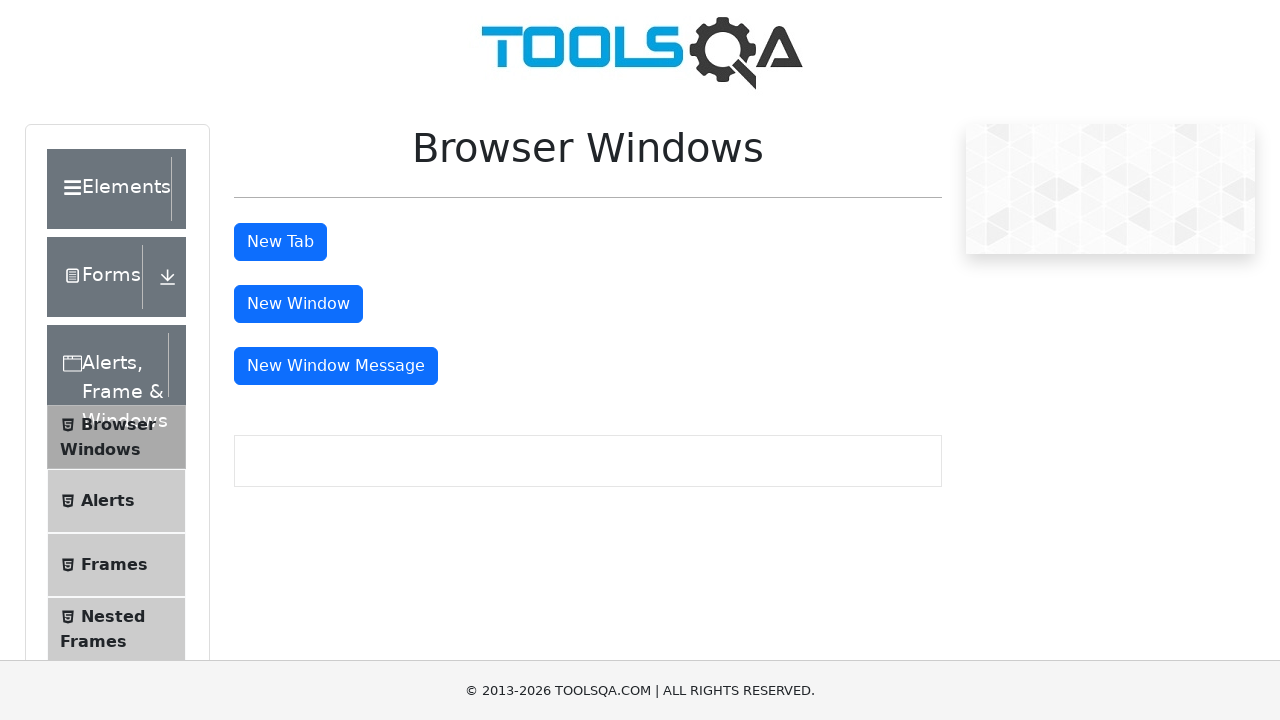

Clicked tab button to open new tab at (280, 242) on #tabButton
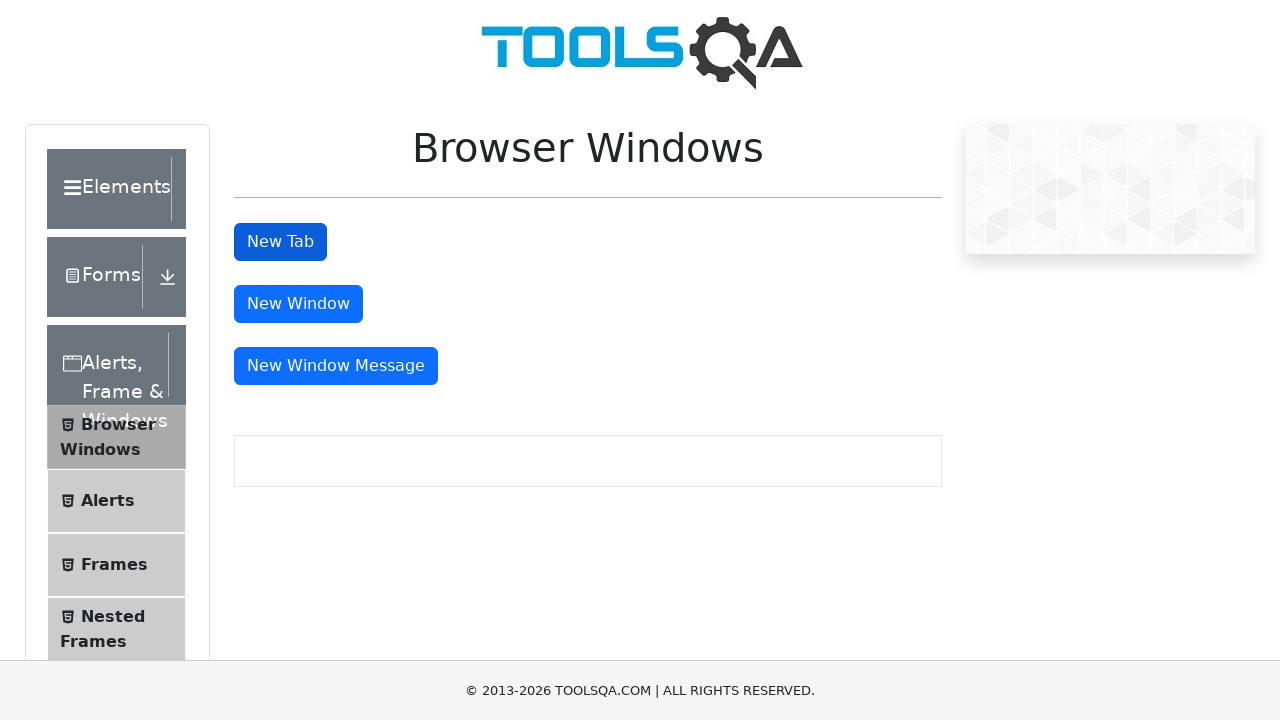

Captured new tab/page object
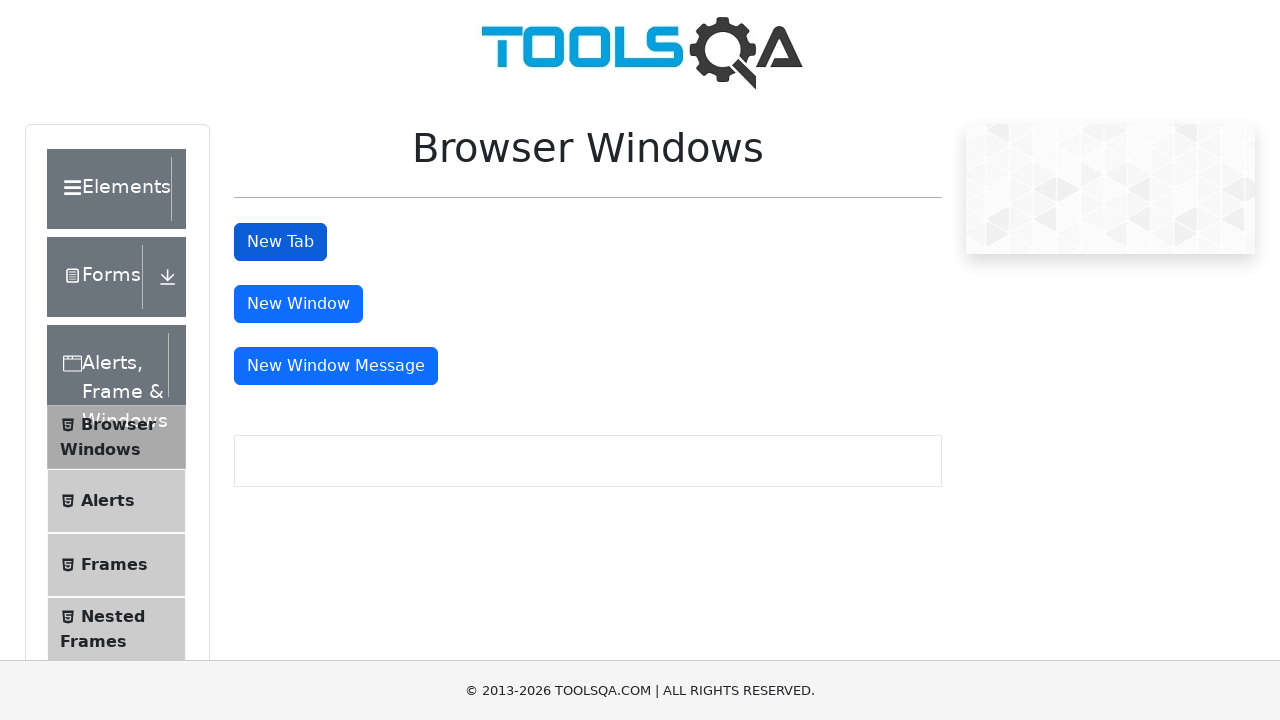

Waited for sample heading element to load in new tab
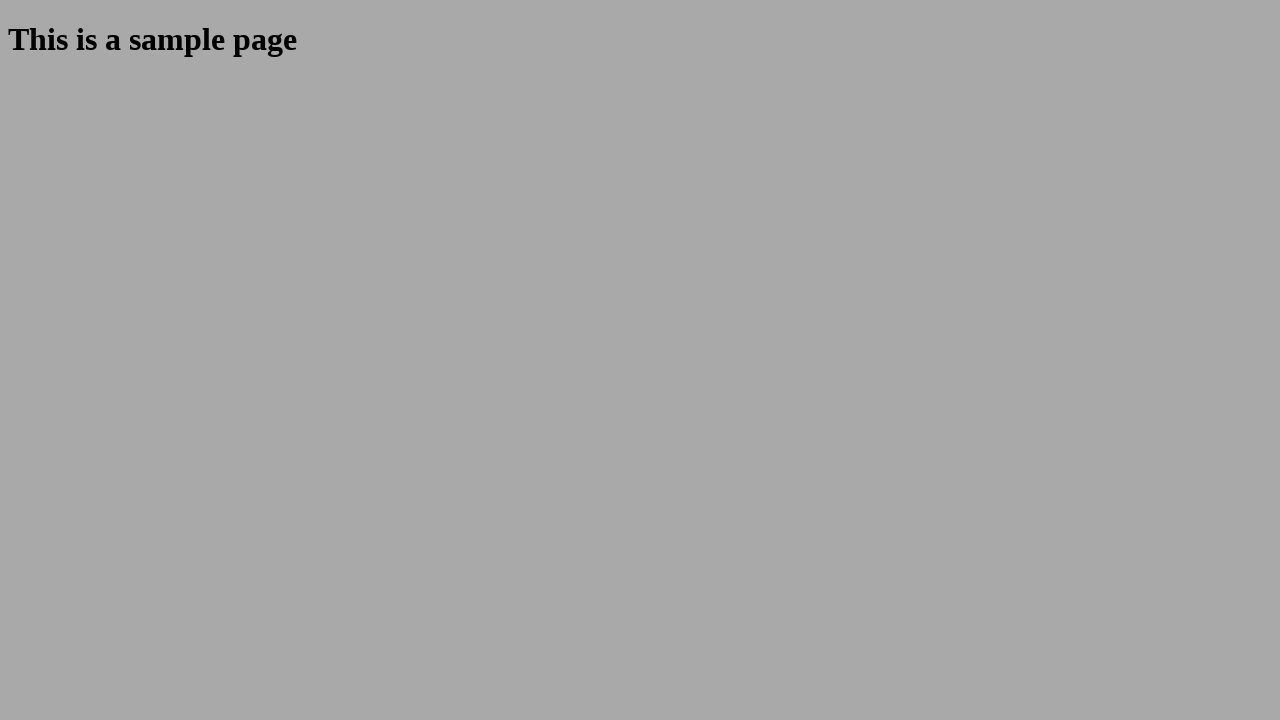

Retrieved heading text from new tab: This is a sample page
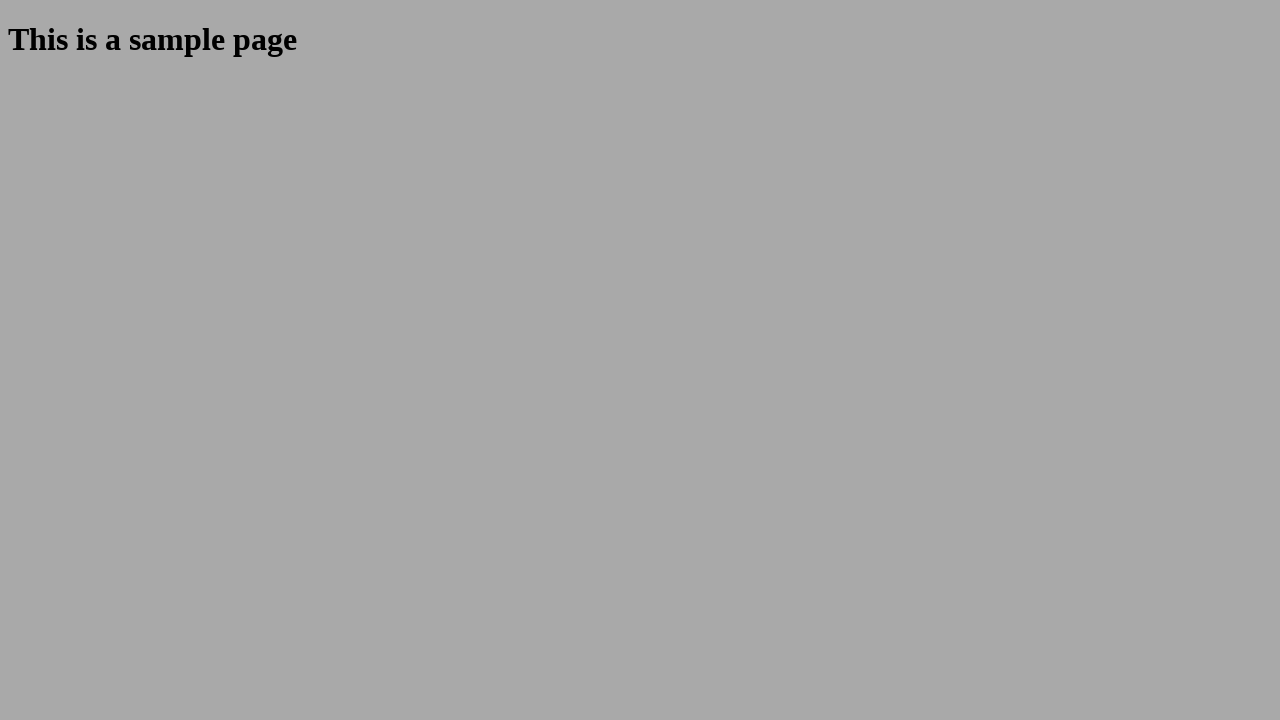

Closed the new tab
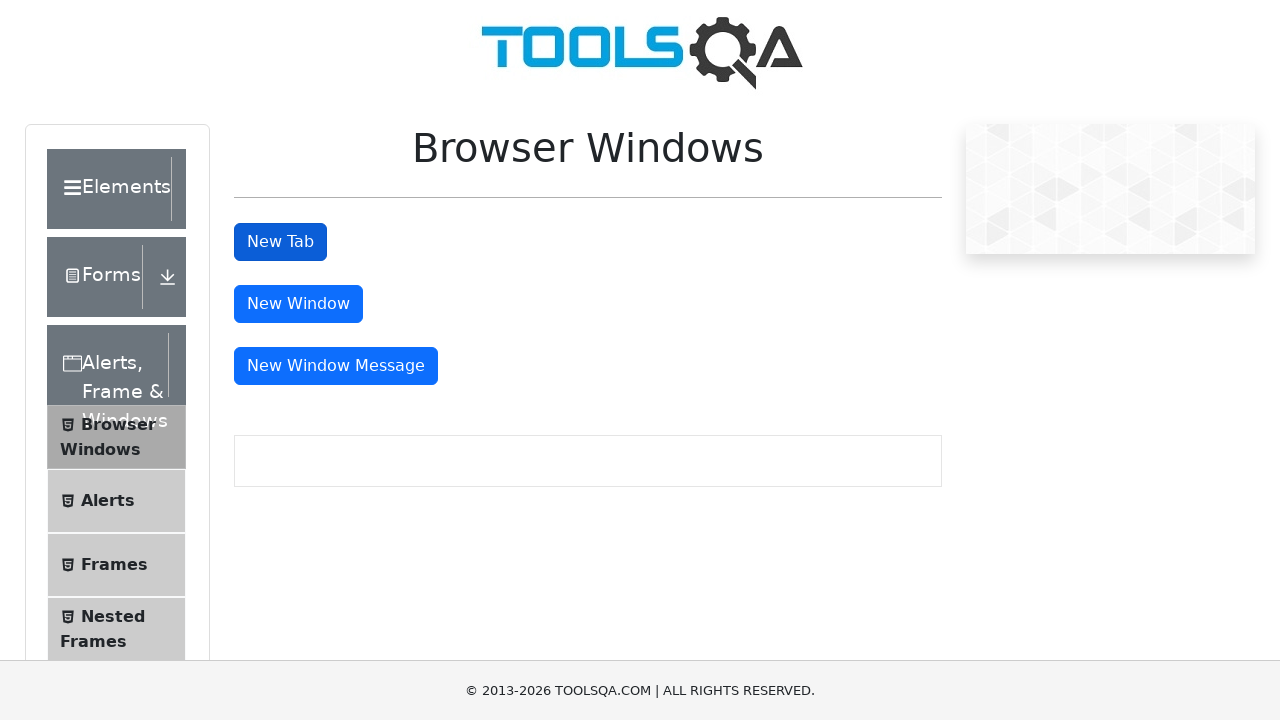

Verified return to parent window by confirming tab button is still present
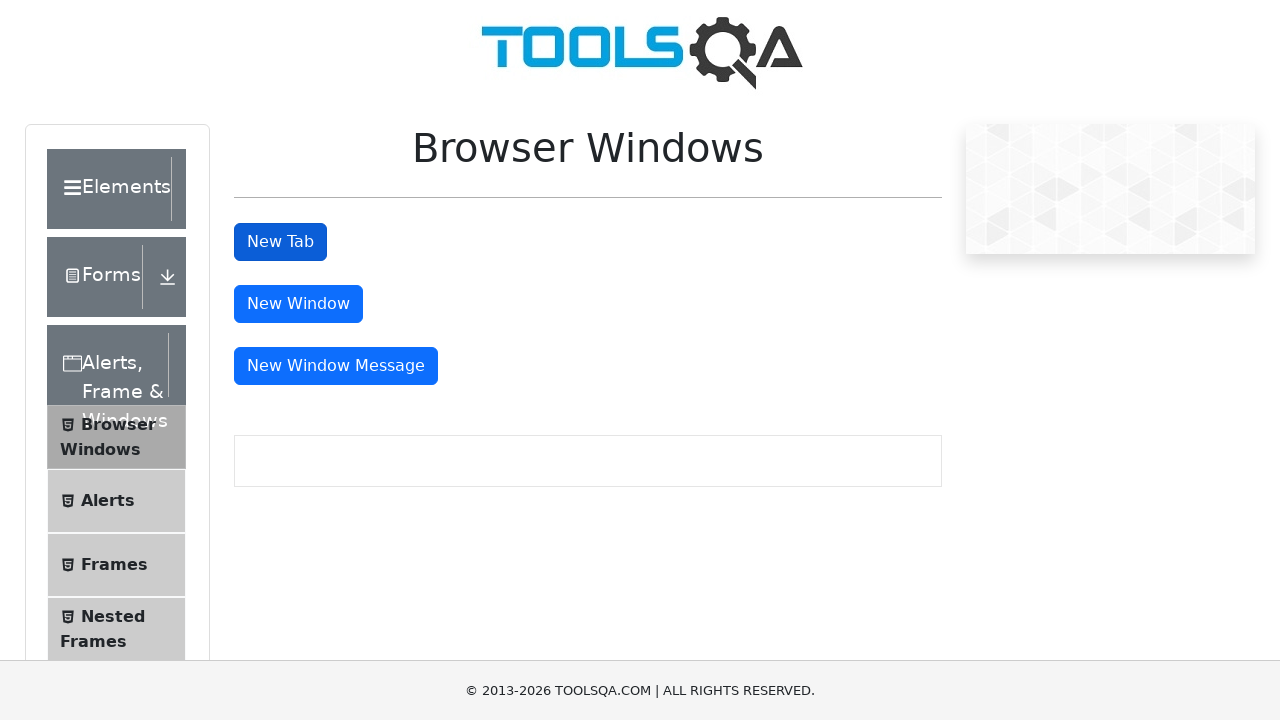

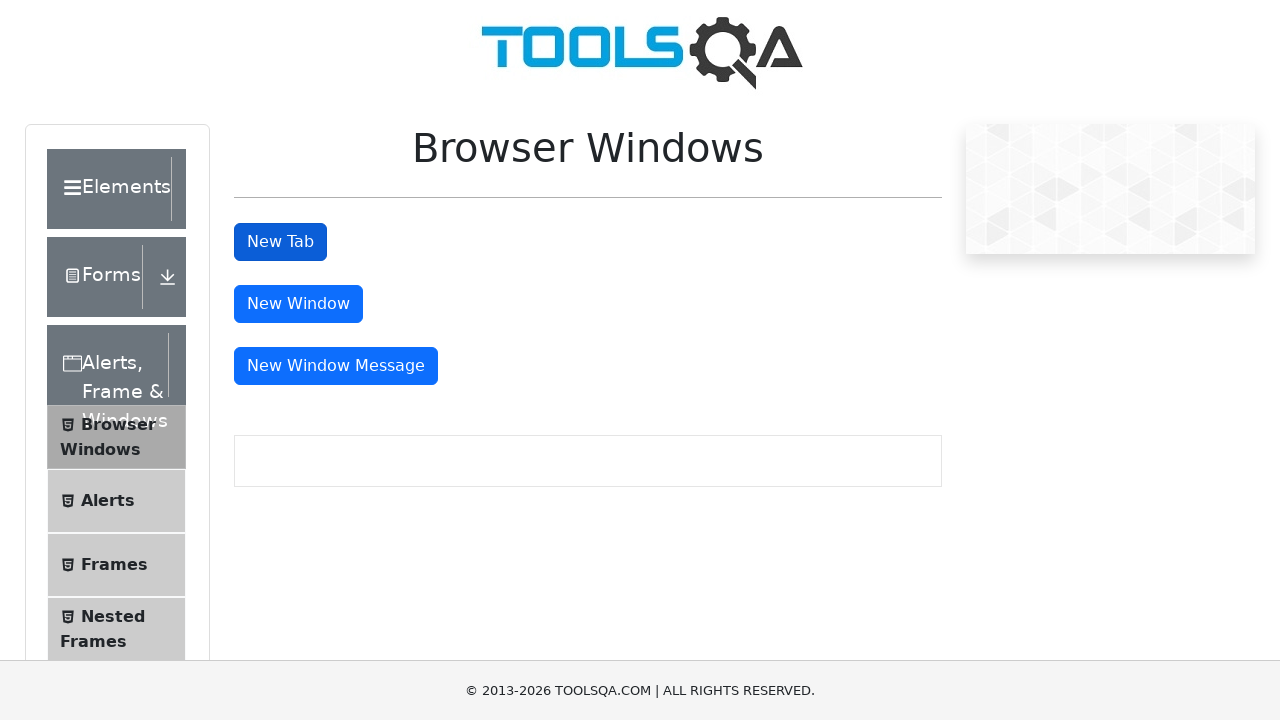